Tests iframe interaction on jQuery UI draggable demo page by switching to frame, reading text, switching back, and clicking Download link

Starting URL: http://jqueryui.com/draggable/

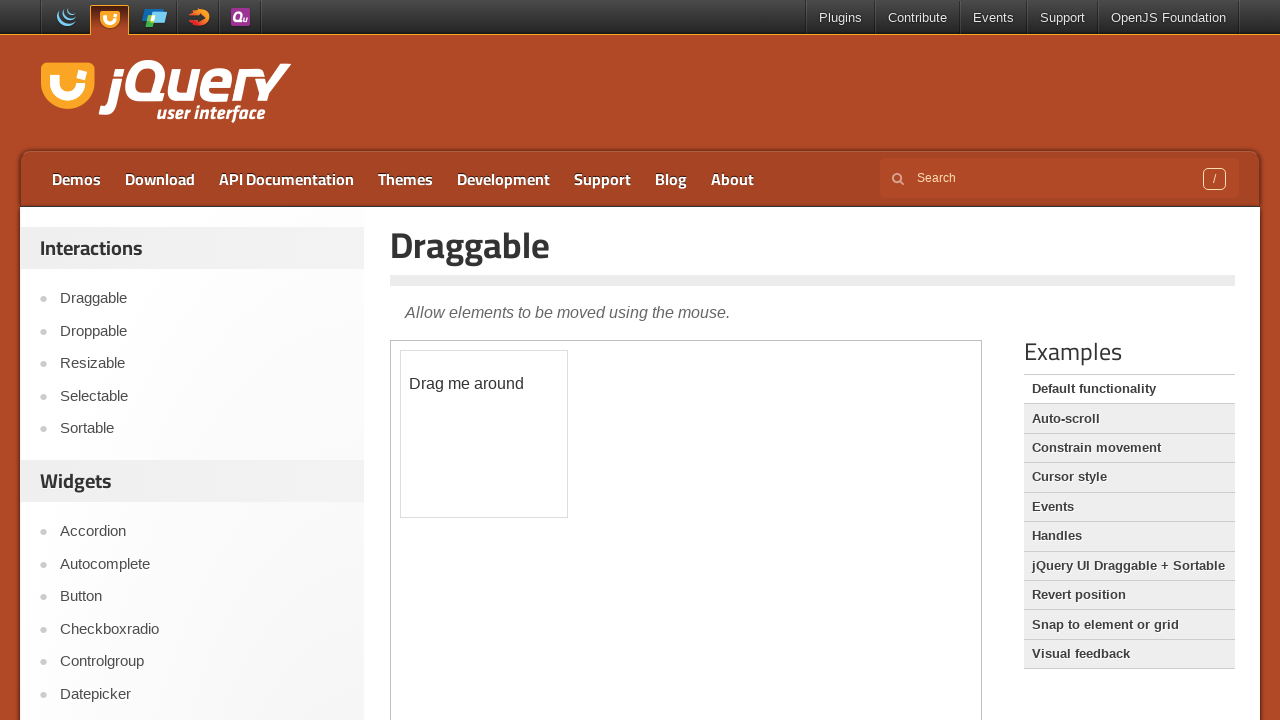

Located the demo iframe
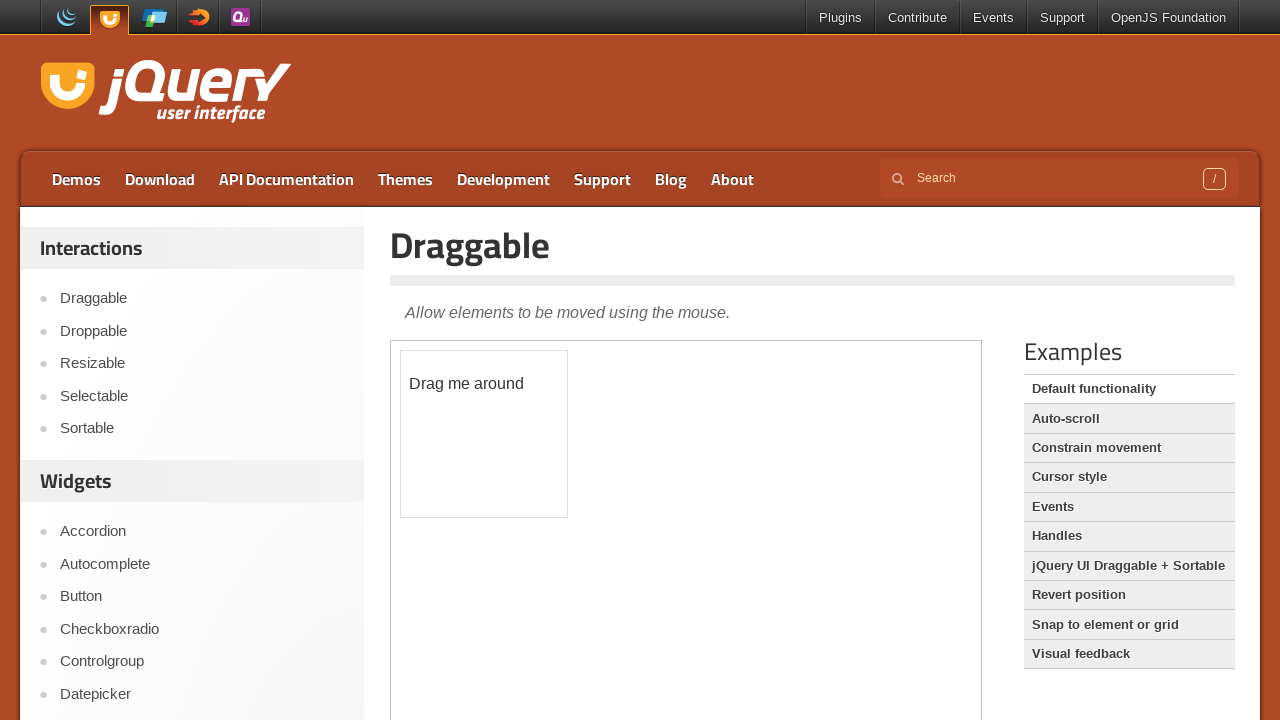

Retrieved draggable element text: '
	Drag me around
'
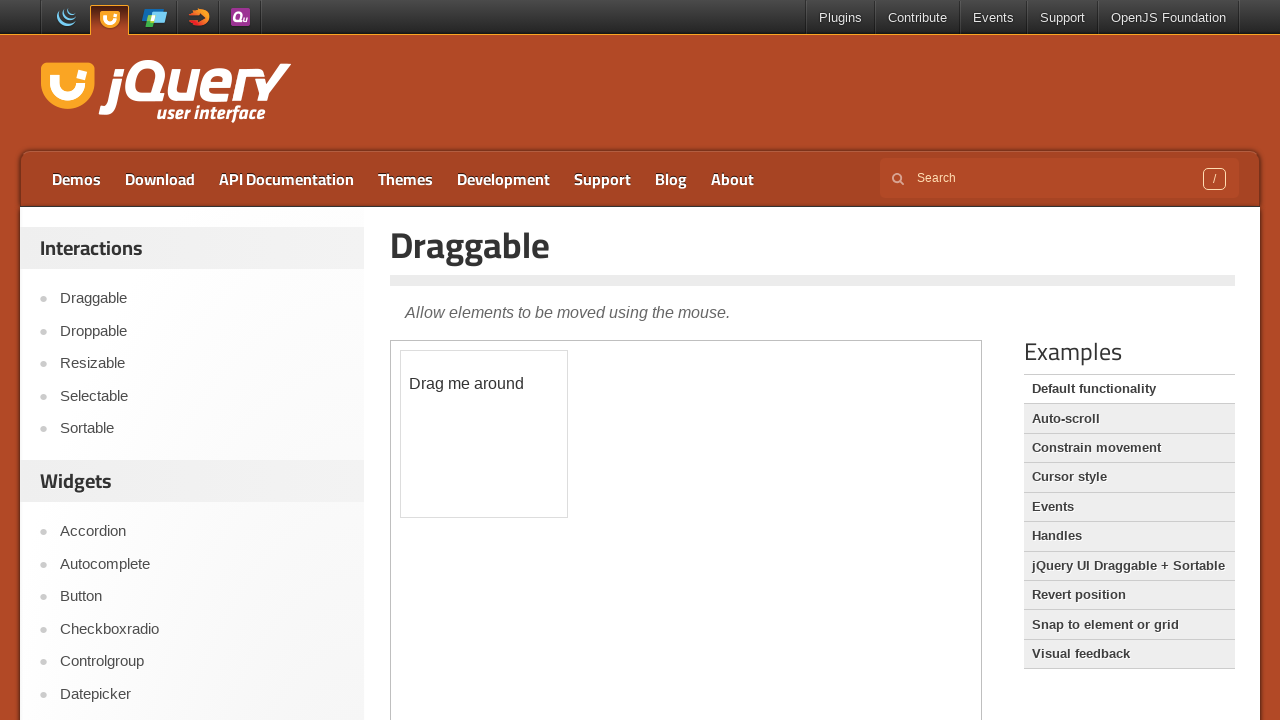

Clicked the Download link at (160, 179) on text=Download
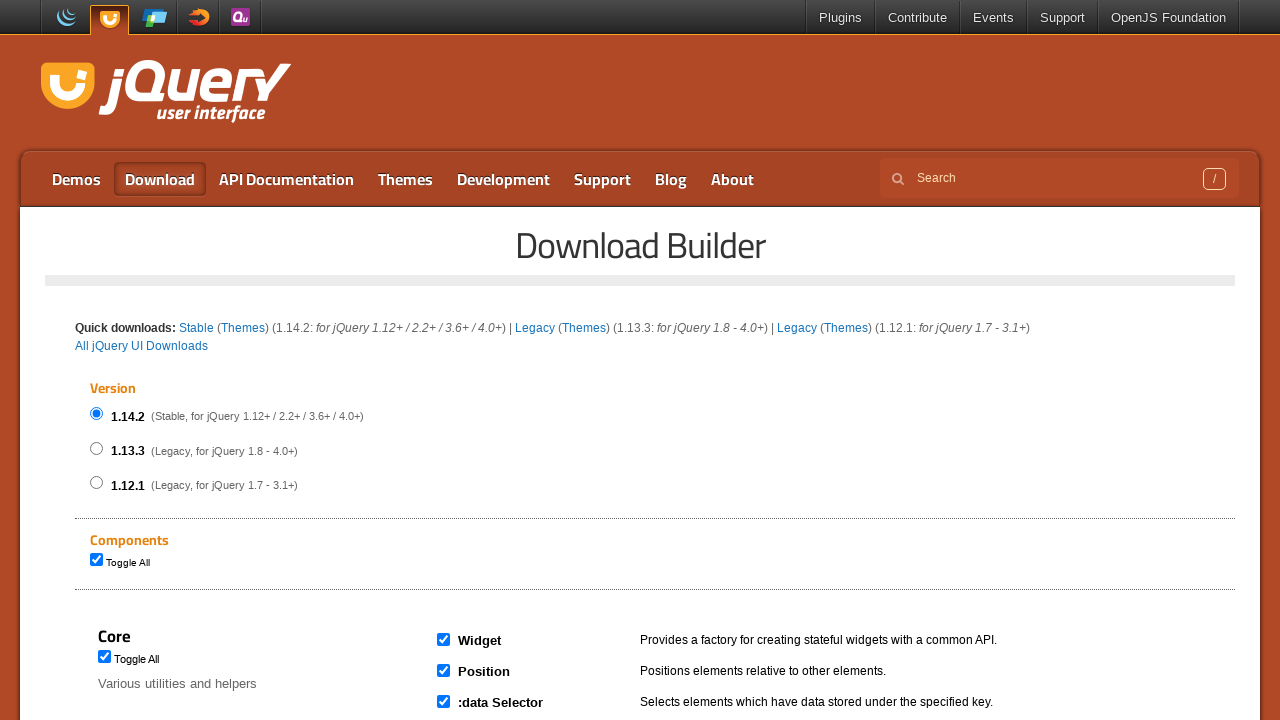

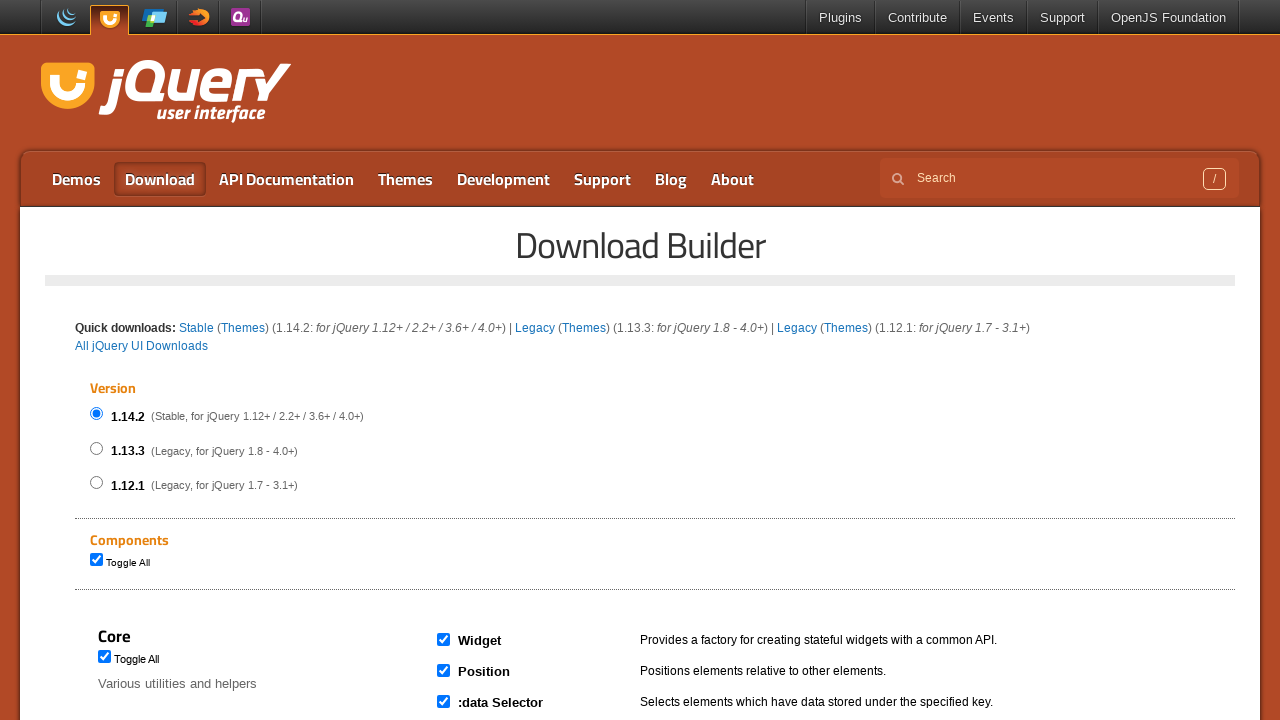